Tests drag and drop functionality by dragging an element from one location and dropping it onto a target element

Starting URL: https://crossbrowsertesting.github.io/drag-and-drop.html

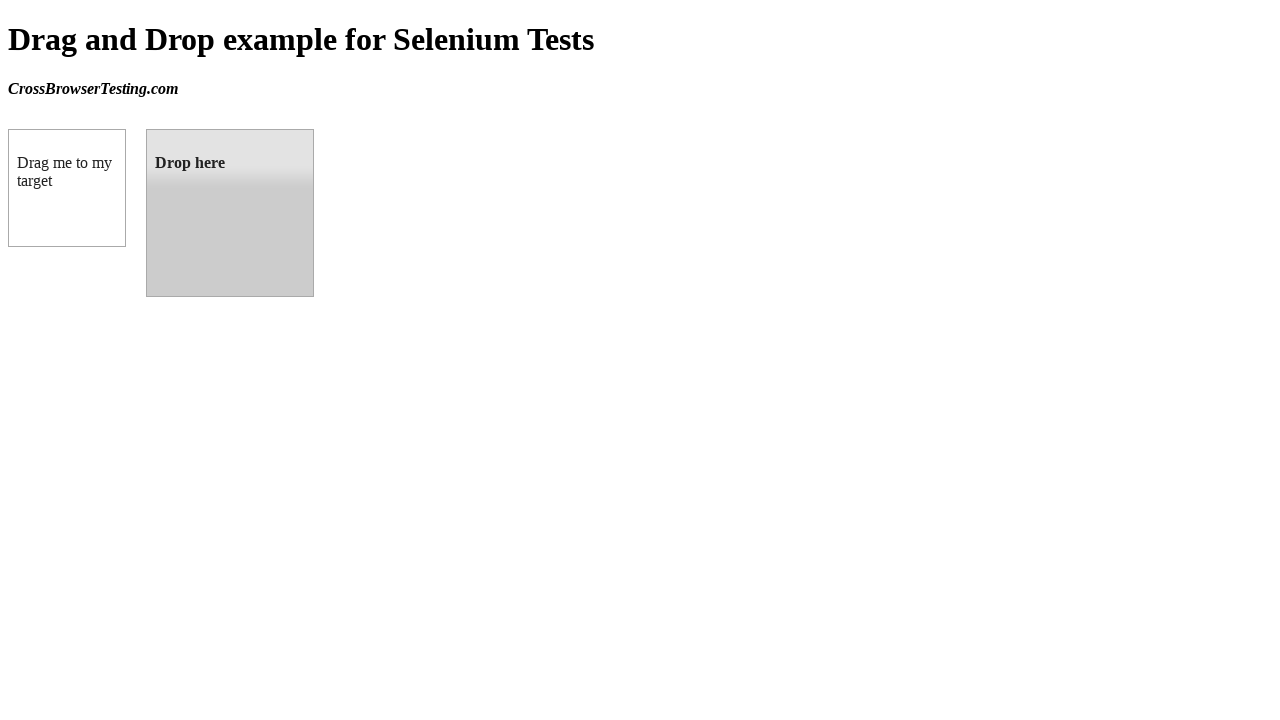

Navigated to drag and drop test page
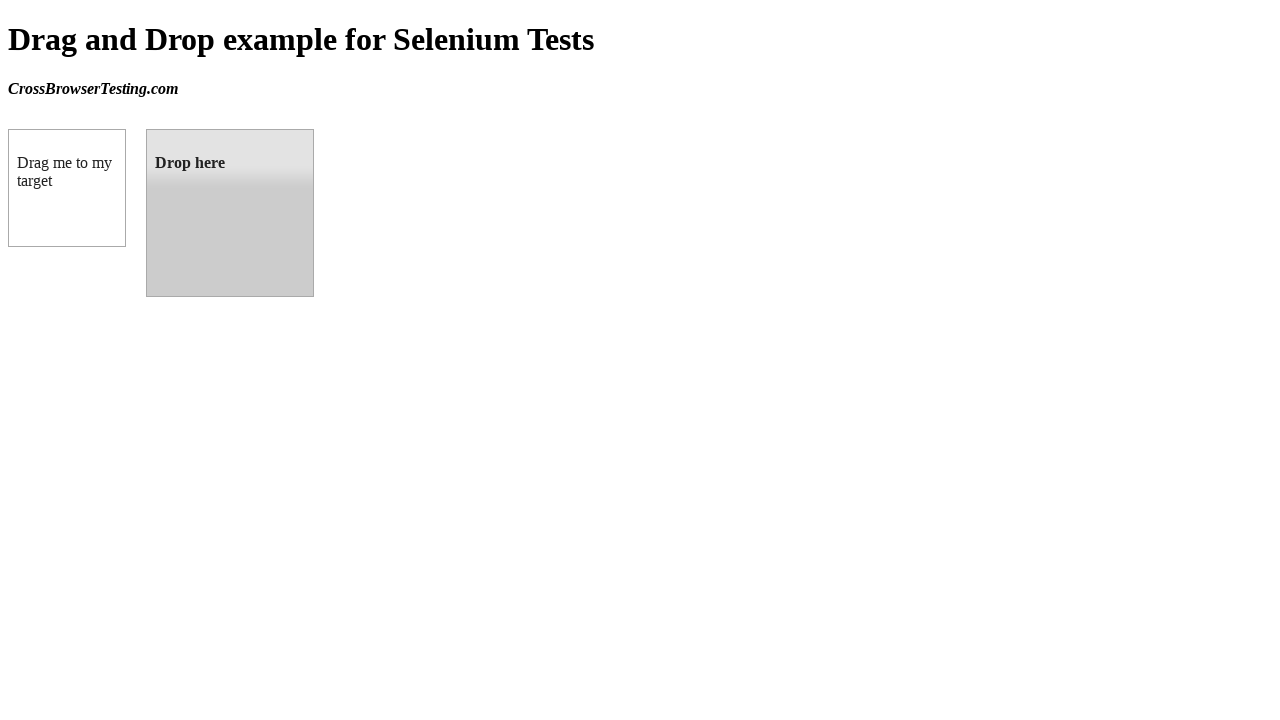

Located draggable element
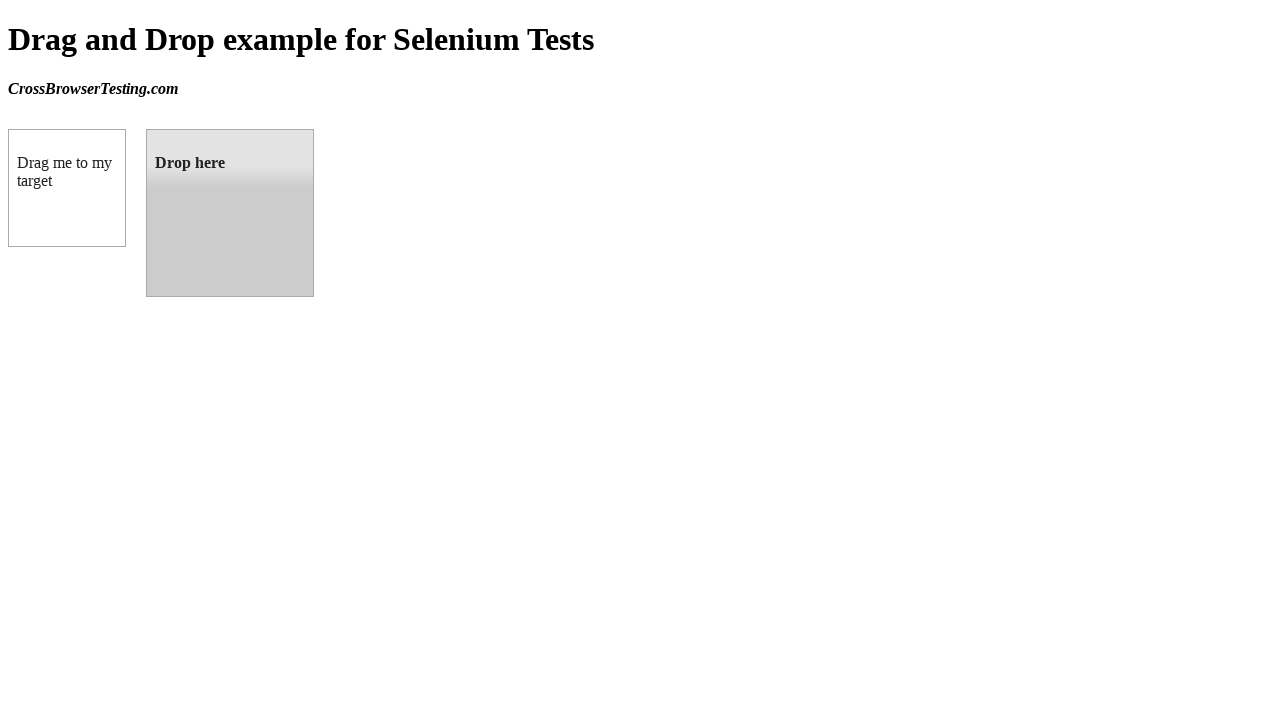

Located droppable target element
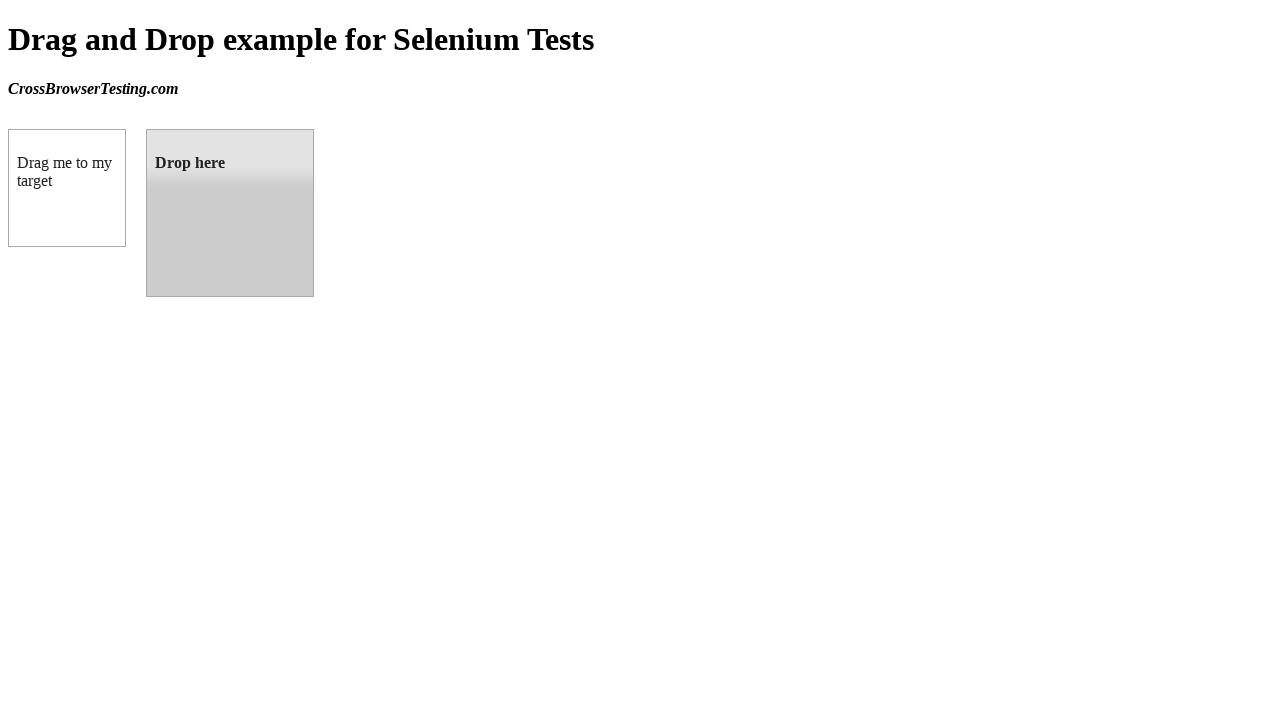

Dragged element from source to target location at (230, 213)
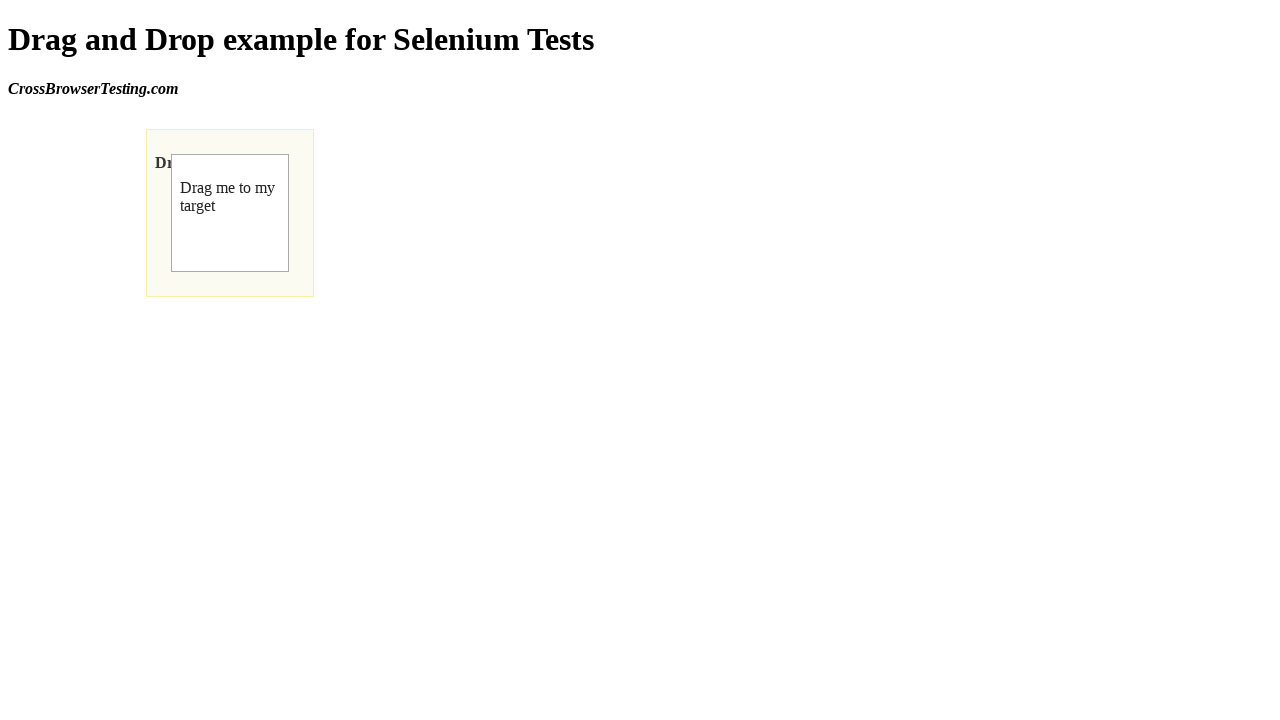

Waited for drag and drop animation to complete
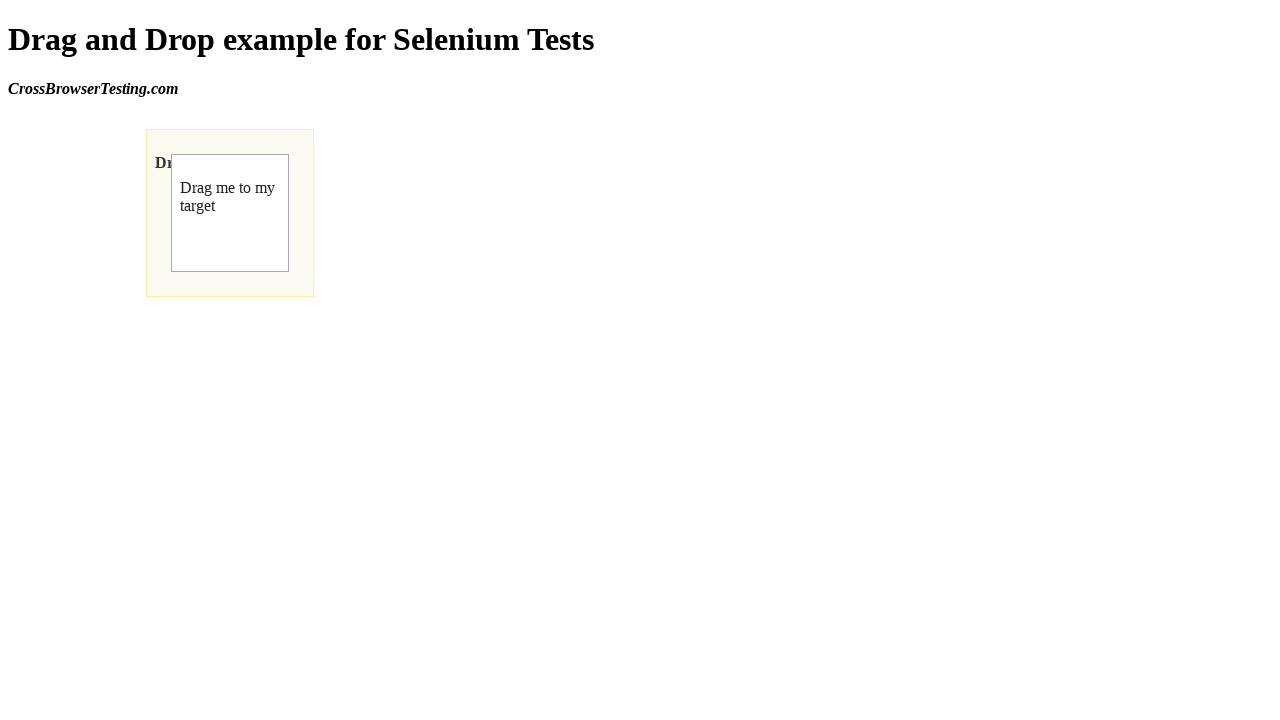

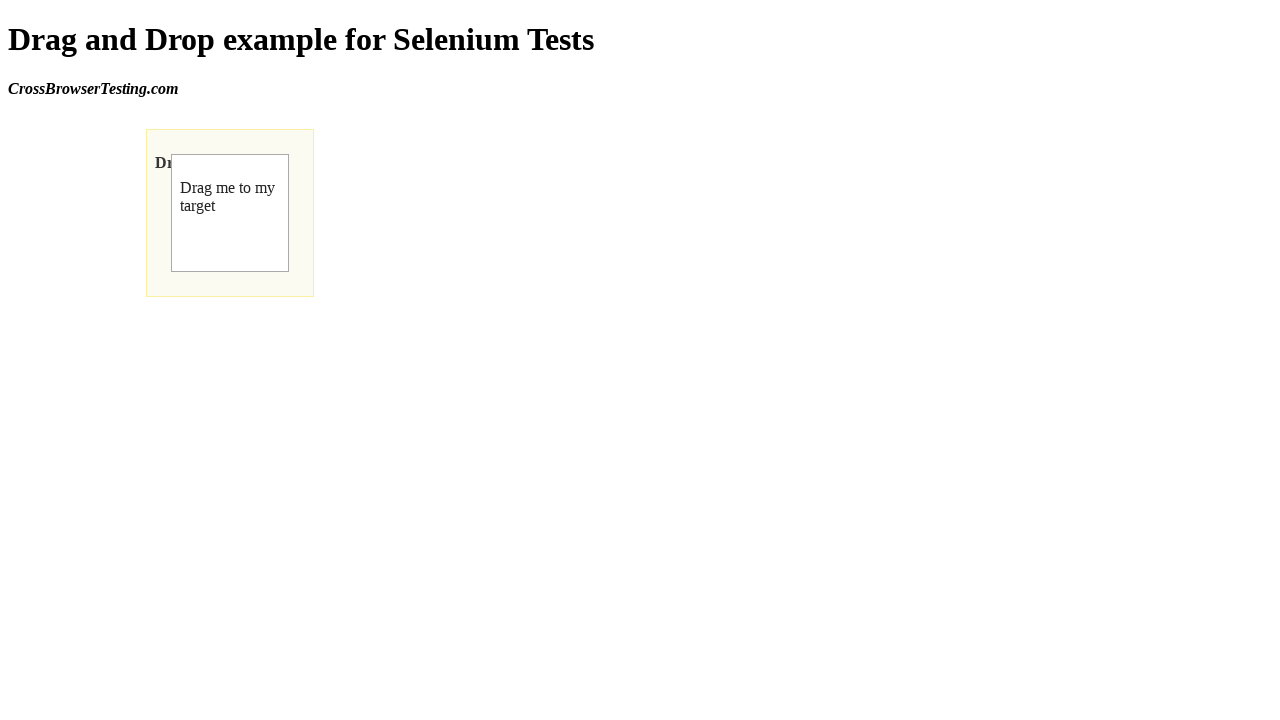